Automates a booking flow on Locurio's booking page by interacting with an embedded iframe, clicking "Book now", navigating to the next month in the calendar, selecting a specific day, and clicking Continue.

Starting URL: https://www.locurio.com/book/

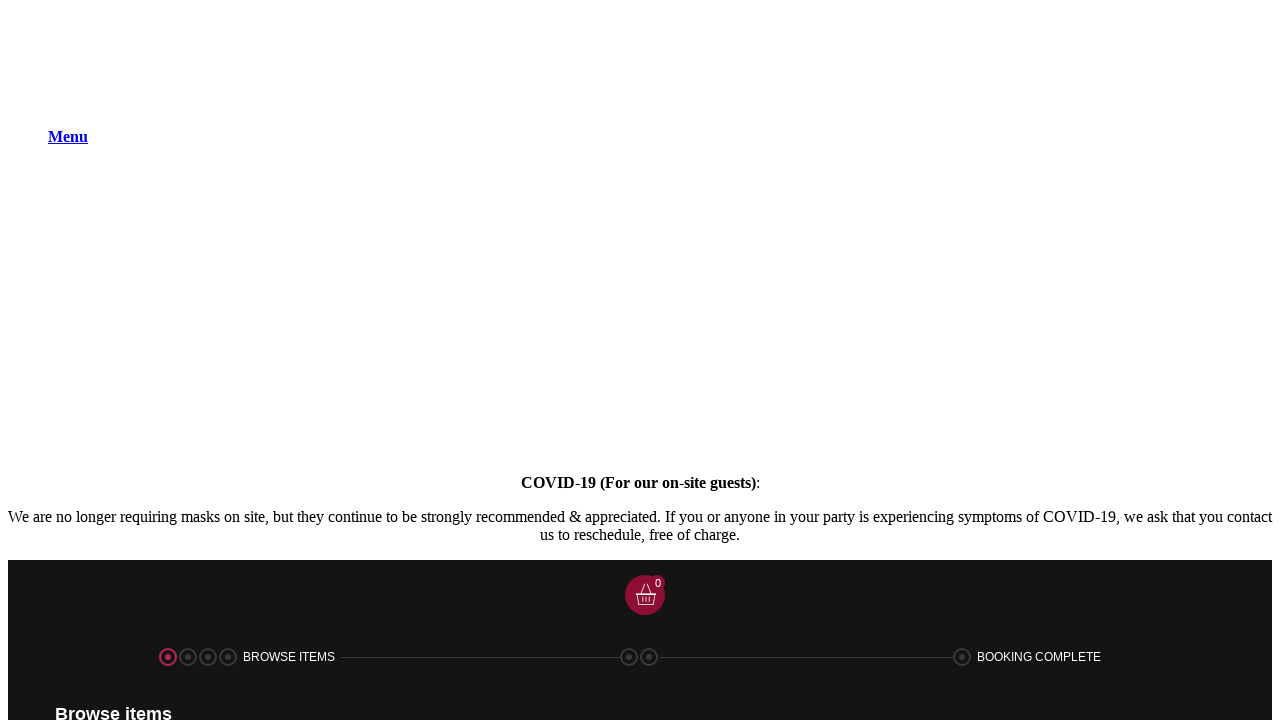

Waited 5 seconds for page to fully load
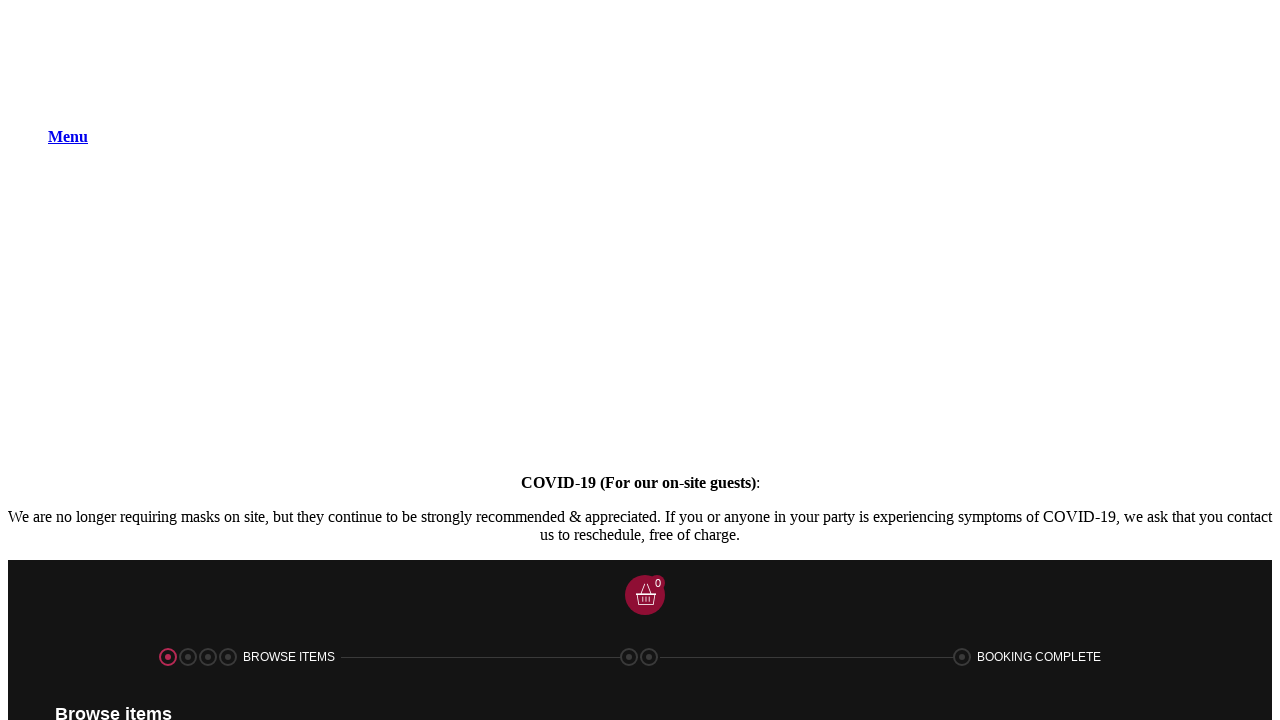

Located the Resova booking iframe
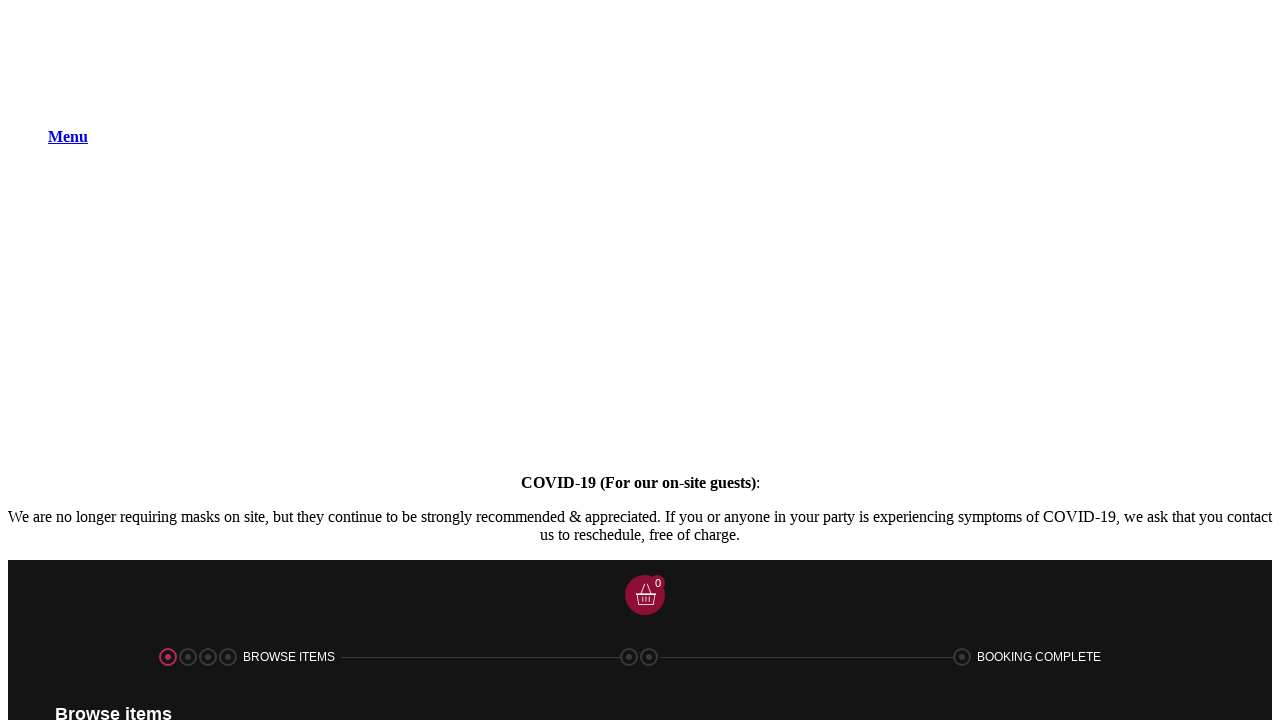

Clicked the 'Book now' button in the iframe at (1085, 360) on #resova-iframe >> internal:control=enter-frame >> internal:text="Book now"i >> n
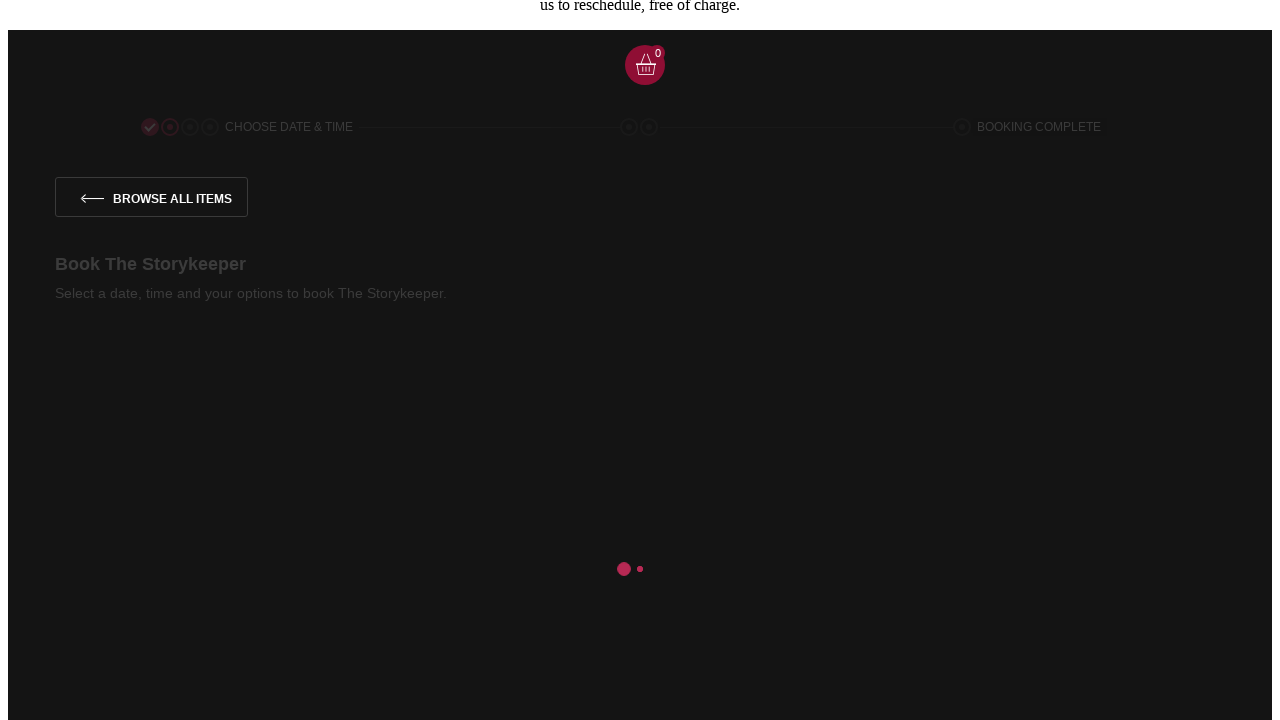

Clicked the date filter/selector menu at (636, 359) on #resova-iframe >> internal:control=enter-frame >> .filtersMenuDateSelect
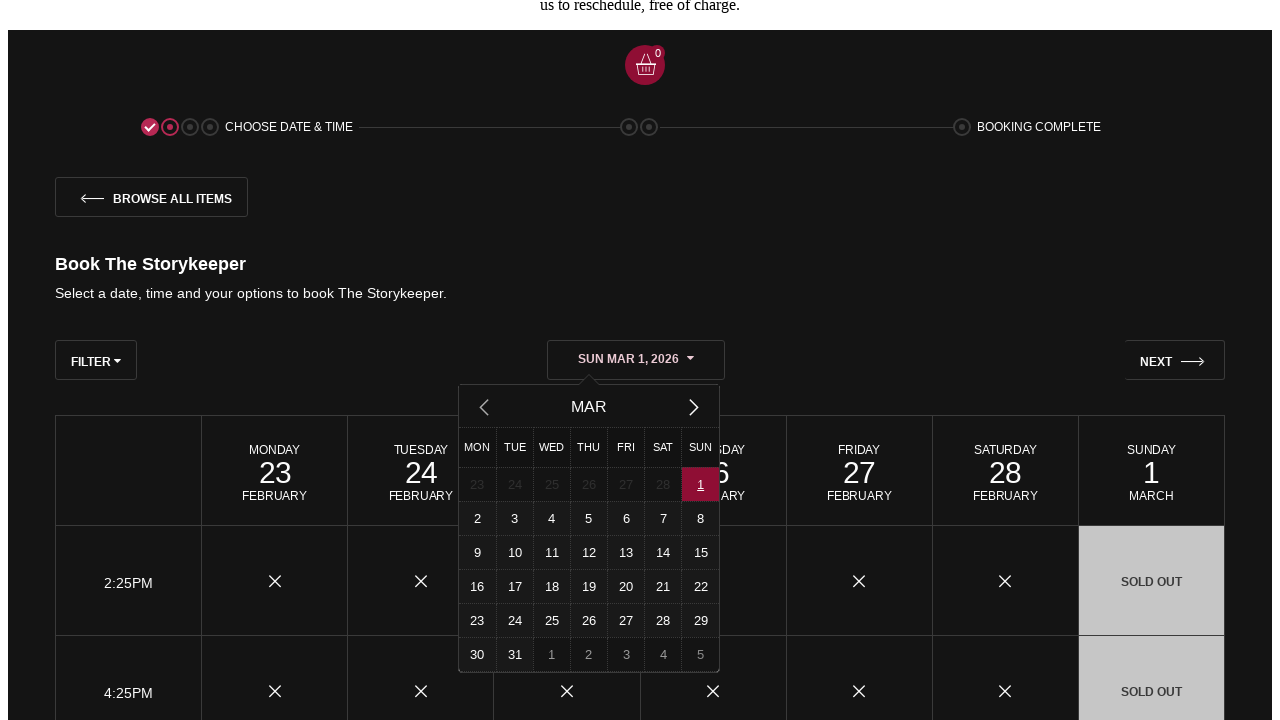

Navigated to the next month in the calendar at (626, 654) on #resova-iframe >> internal:control=enter-frame >> .nextmonth >> nth=2
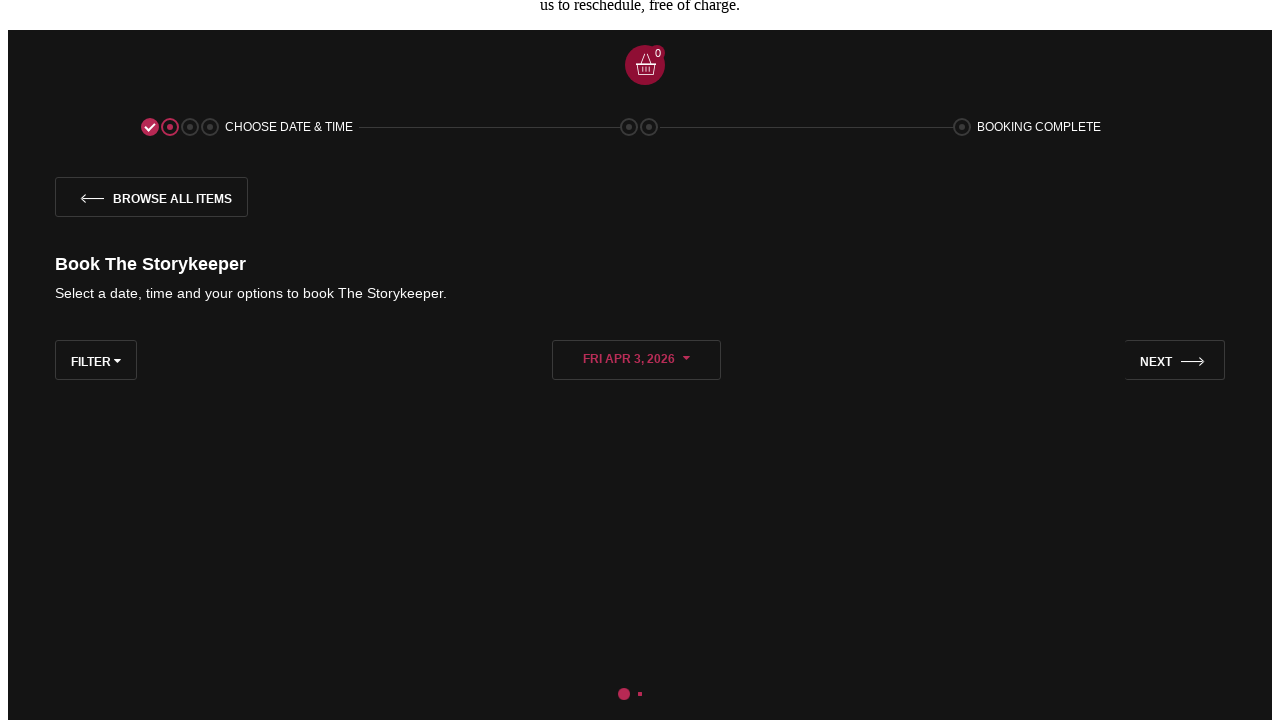

Located the calendar widget
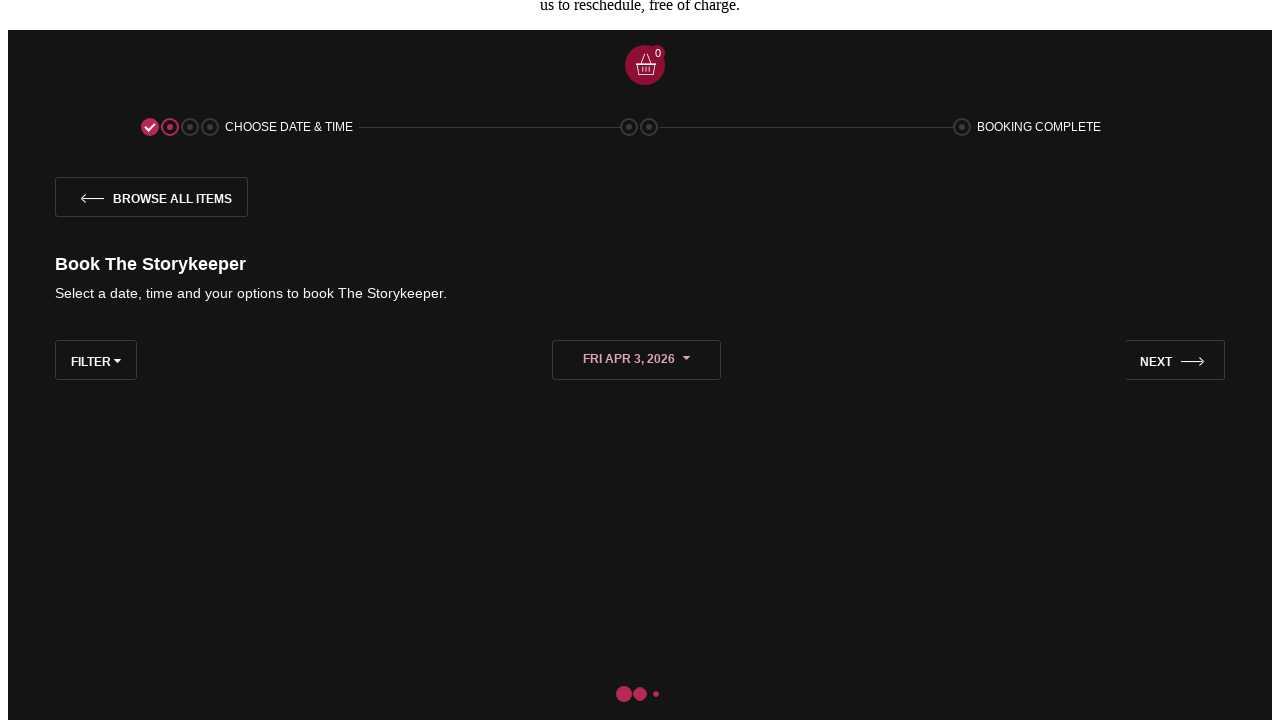

Located the third row of the calendar
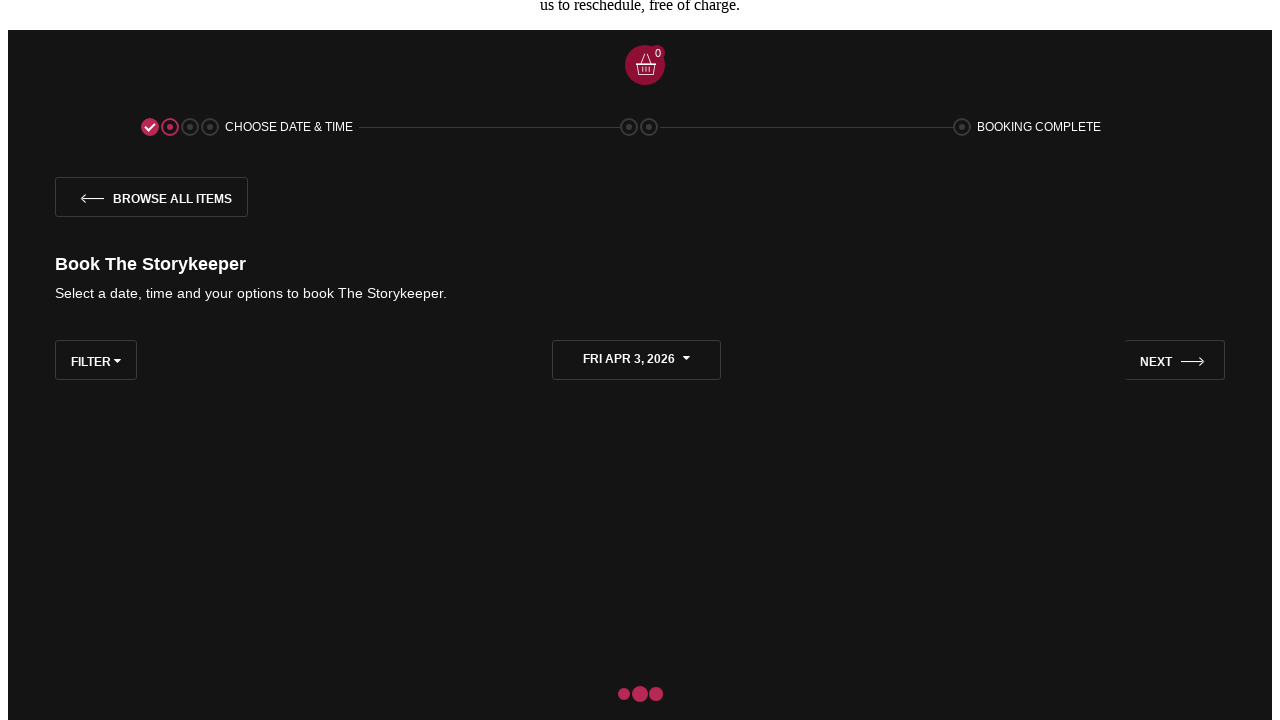

Located day 5 cell in the calendar
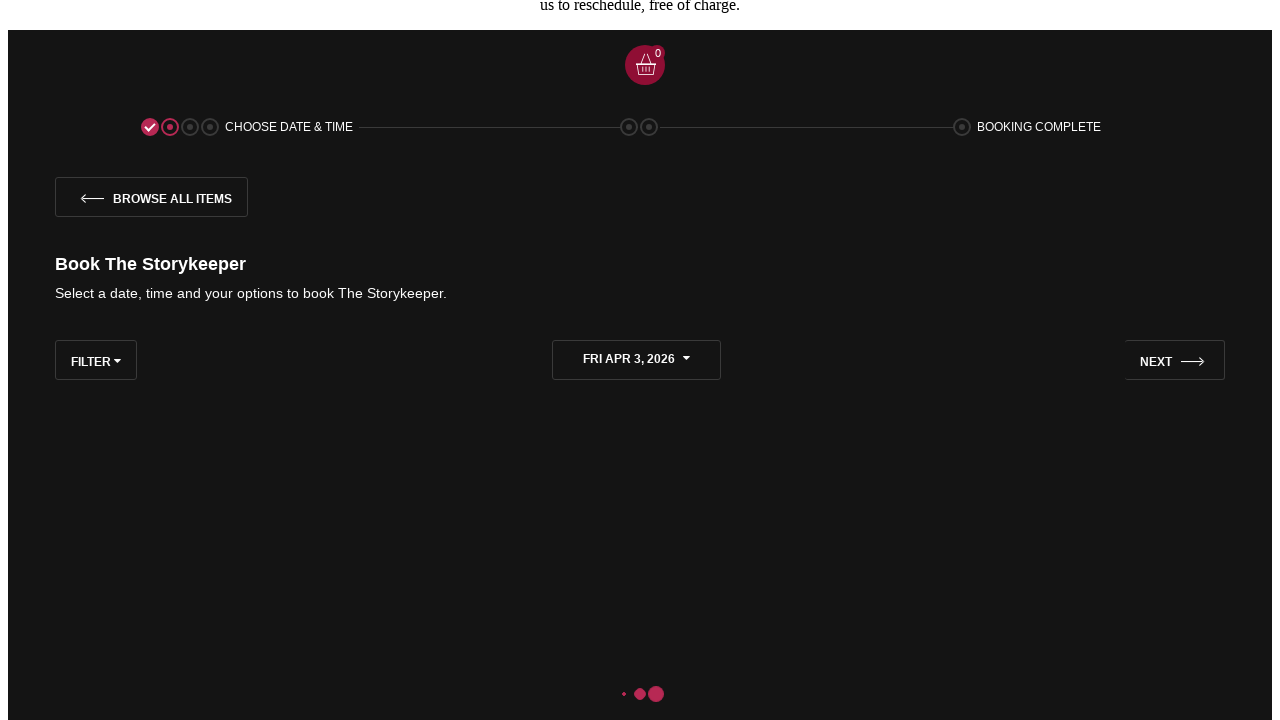

Clicked day 5 in the calendar at (713, 361) on #resova-iframe >> internal:control=enter-frame >> .resovaCalendarTimeSlotsOnly >
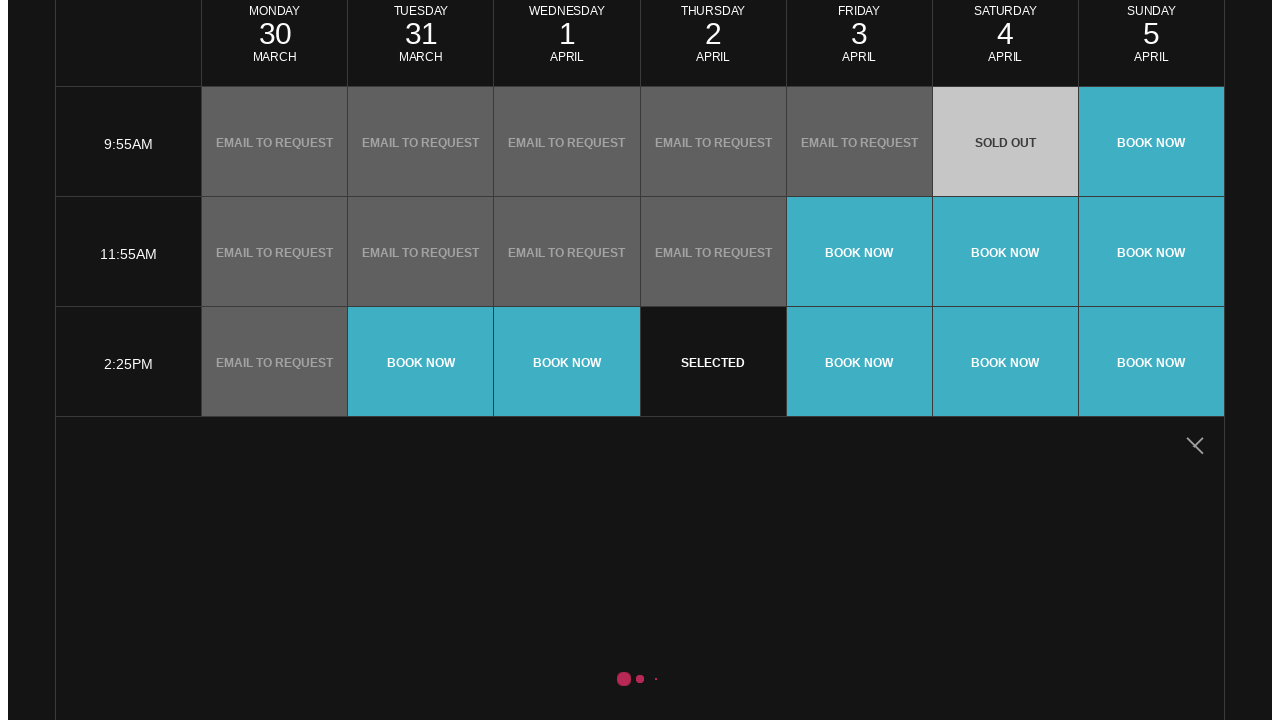

Clicked the 'Continue' button to proceed with booking at (1054, 360) on #resova-iframe >> internal:control=enter-frame >> internal:text="Continue"i
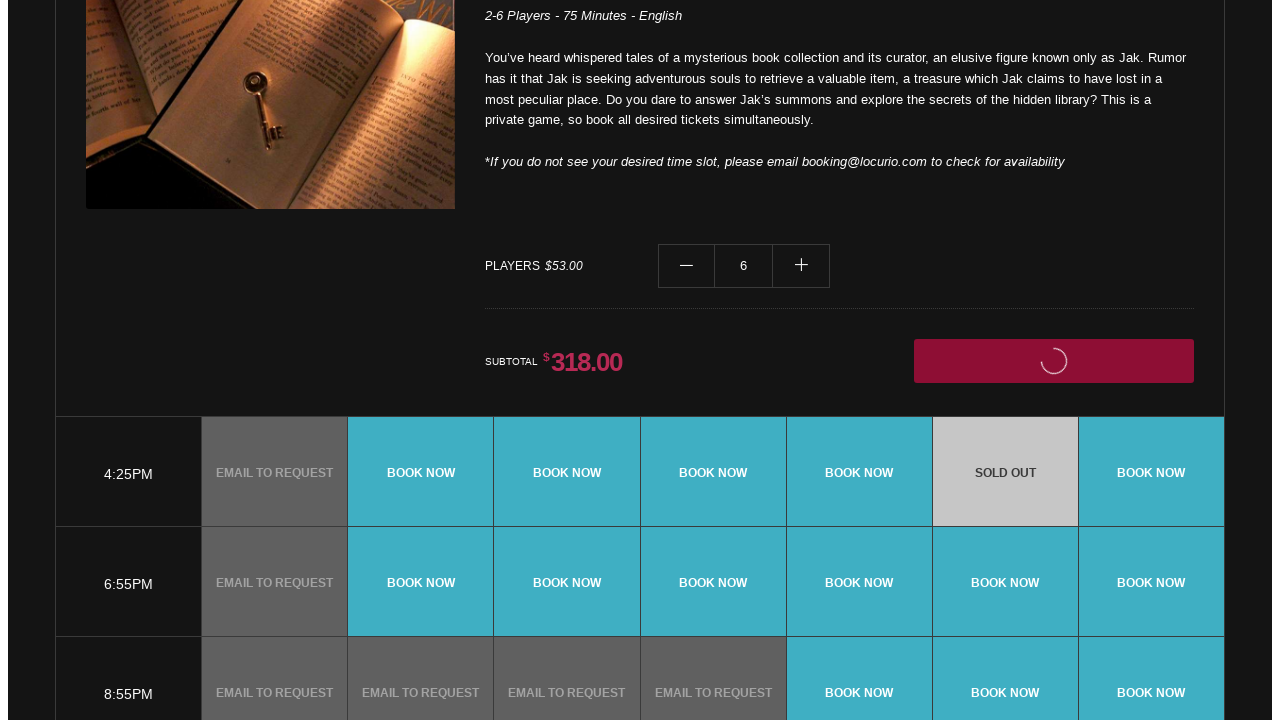

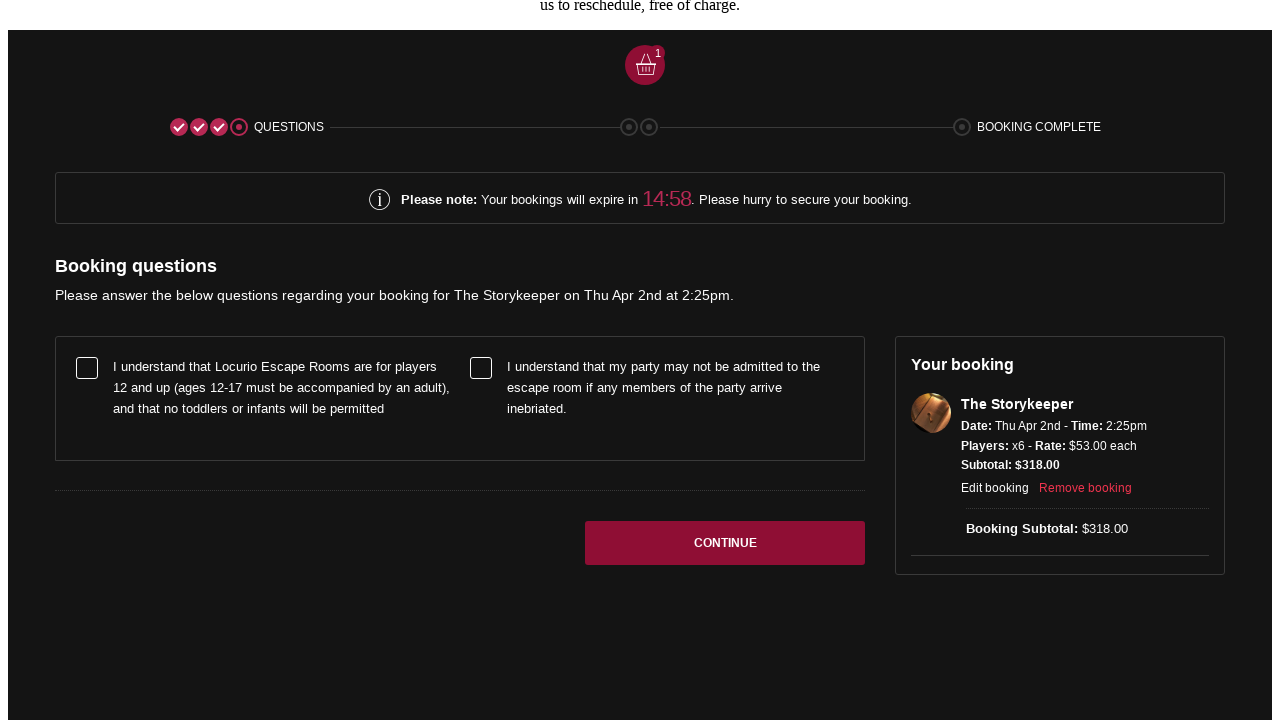